Navigates to GitHub homepage and verifies the page loads by checking the page title

Starting URL: https://github.com

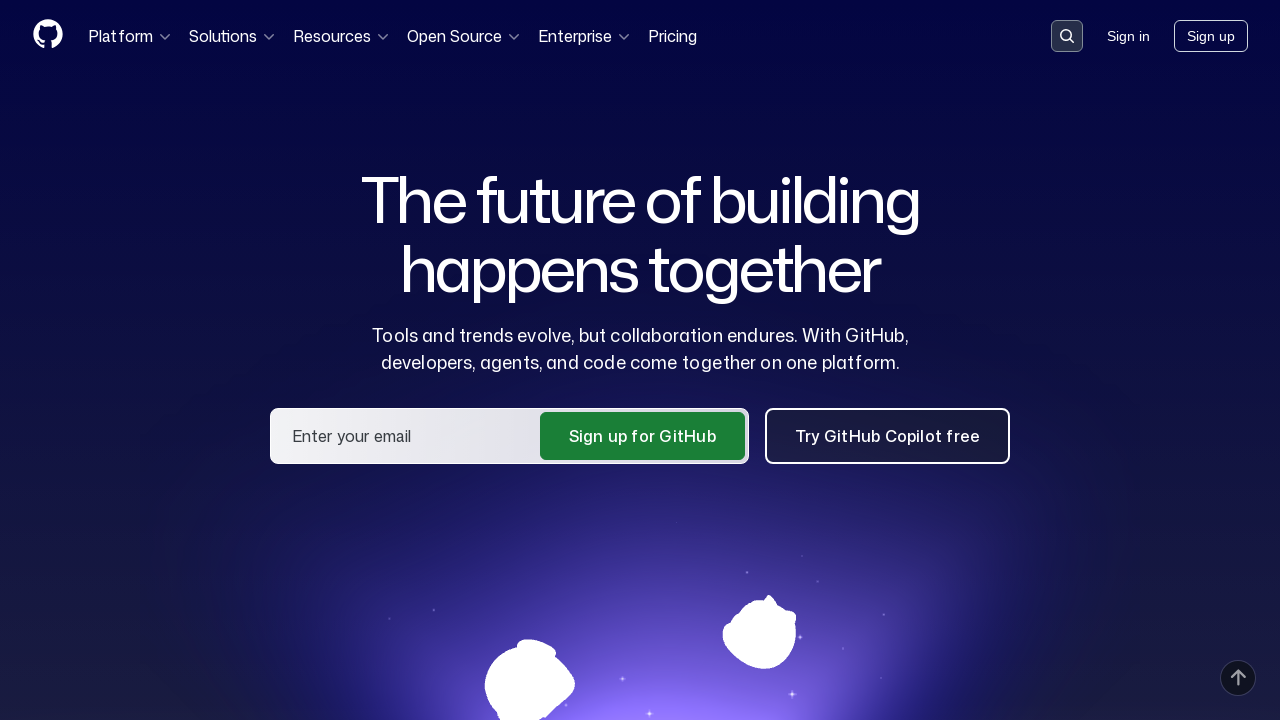

Navigated to GitHub homepage
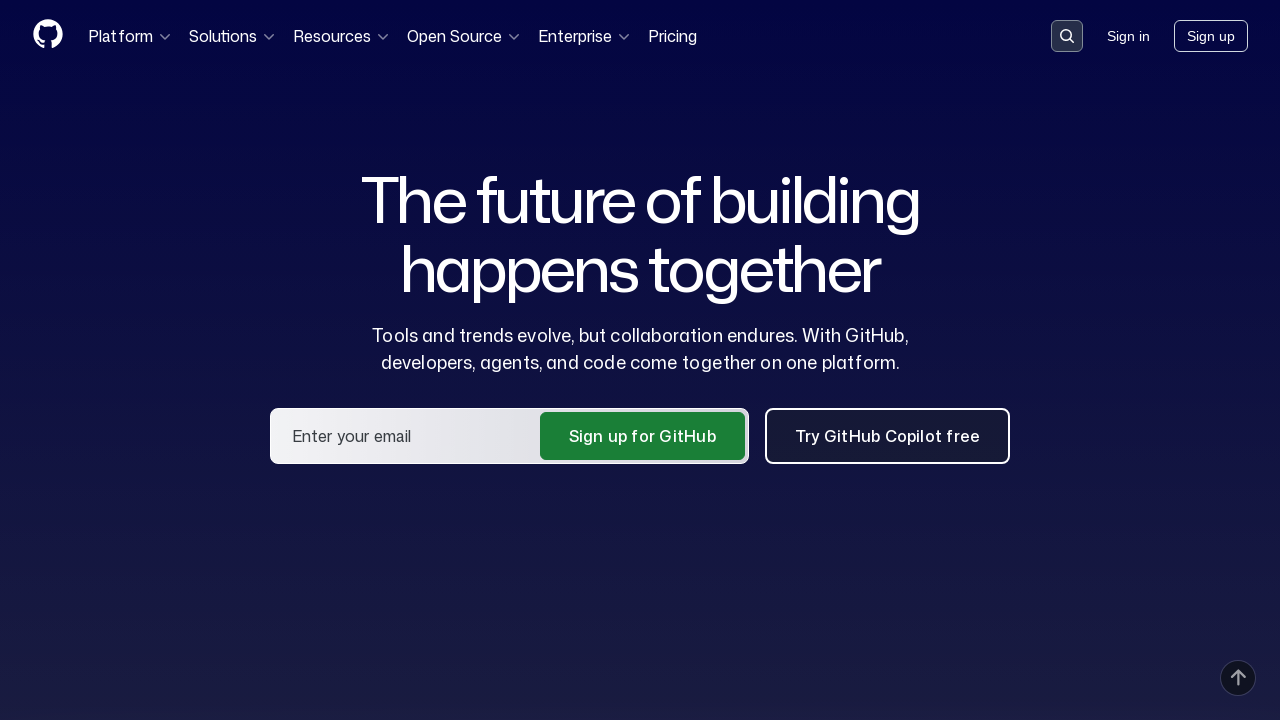

Page fully loaded (DOM content ready)
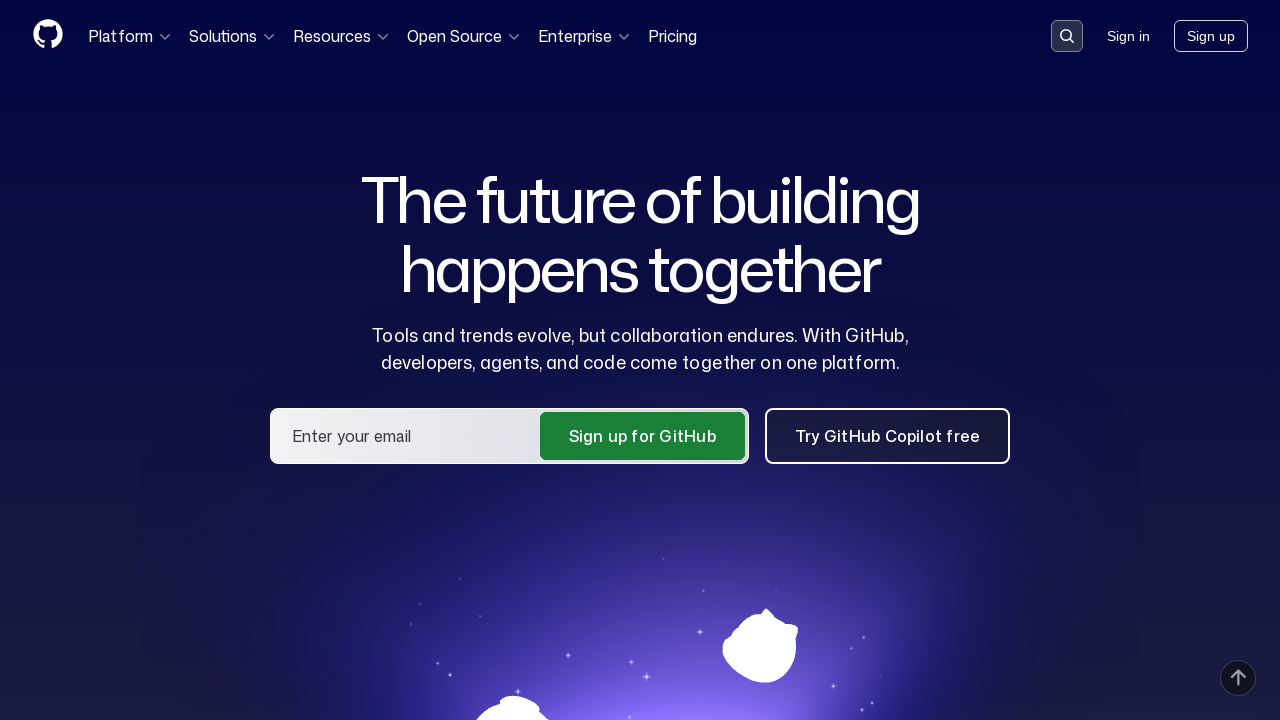

Retrieved page title: GitHub · Change is constant. GitHub keeps you ahead. · GitHub
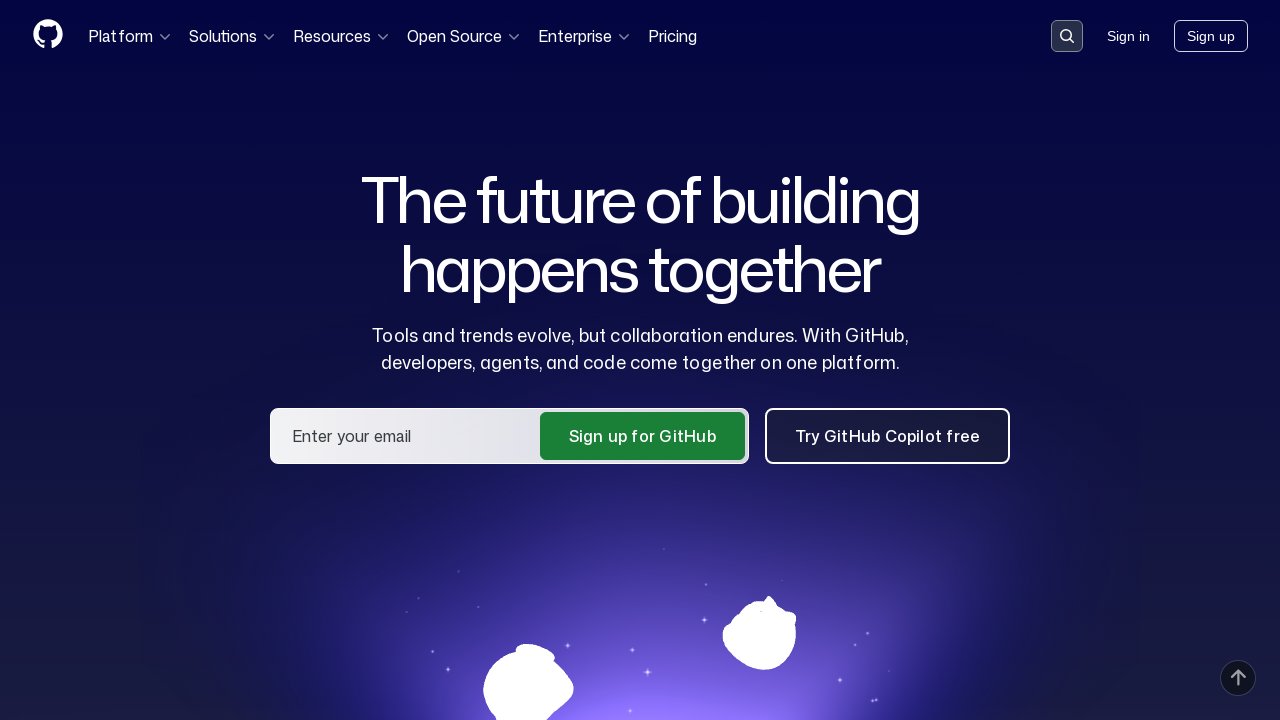

Verified page title contains 'GitHub'
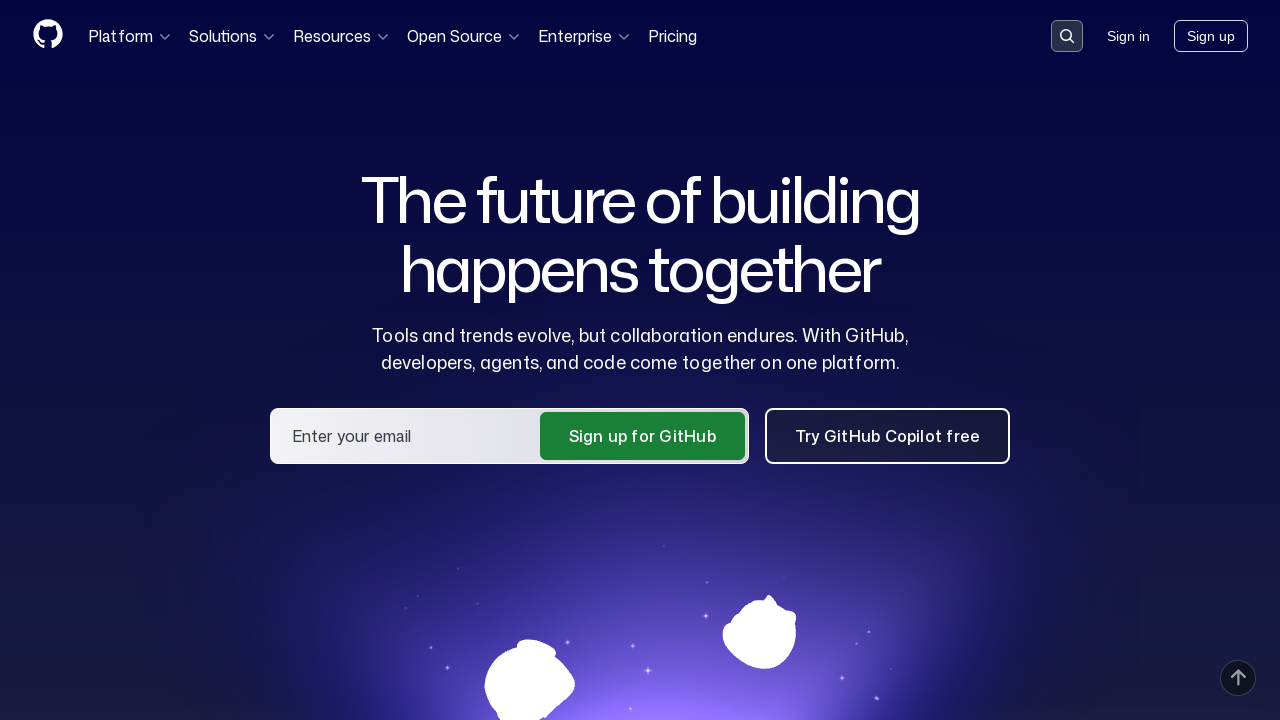

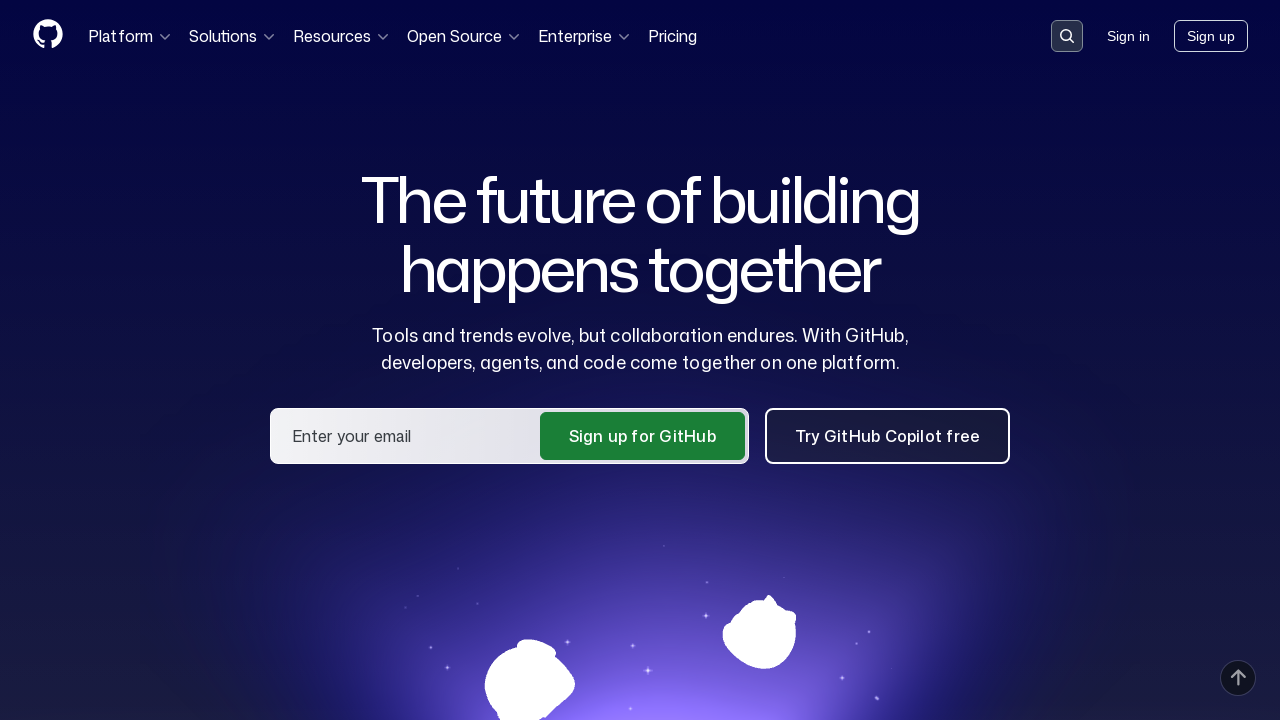